Tests the Ask Question functionality by filling in a question title, body, and tag, then submitting the form

Starting URL: https://studentverse-6e382.web.app/ask-question

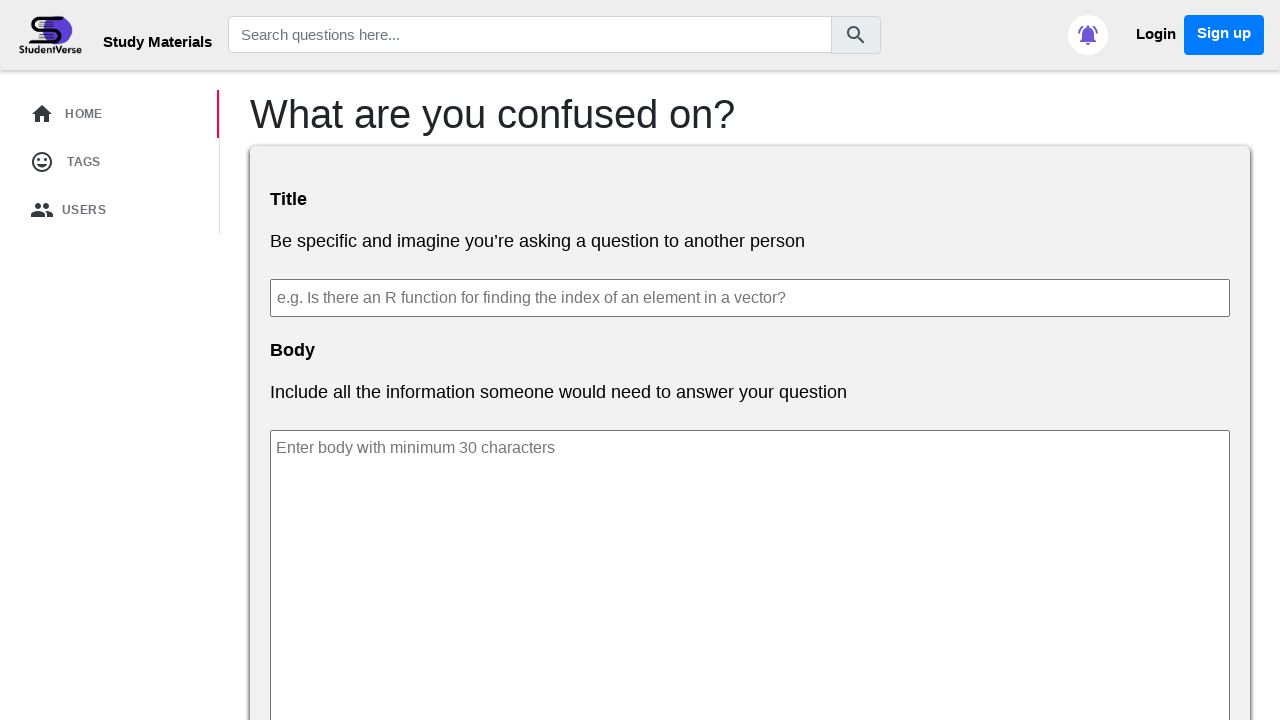

Filled question title field with 'How does binary search work?' on #title
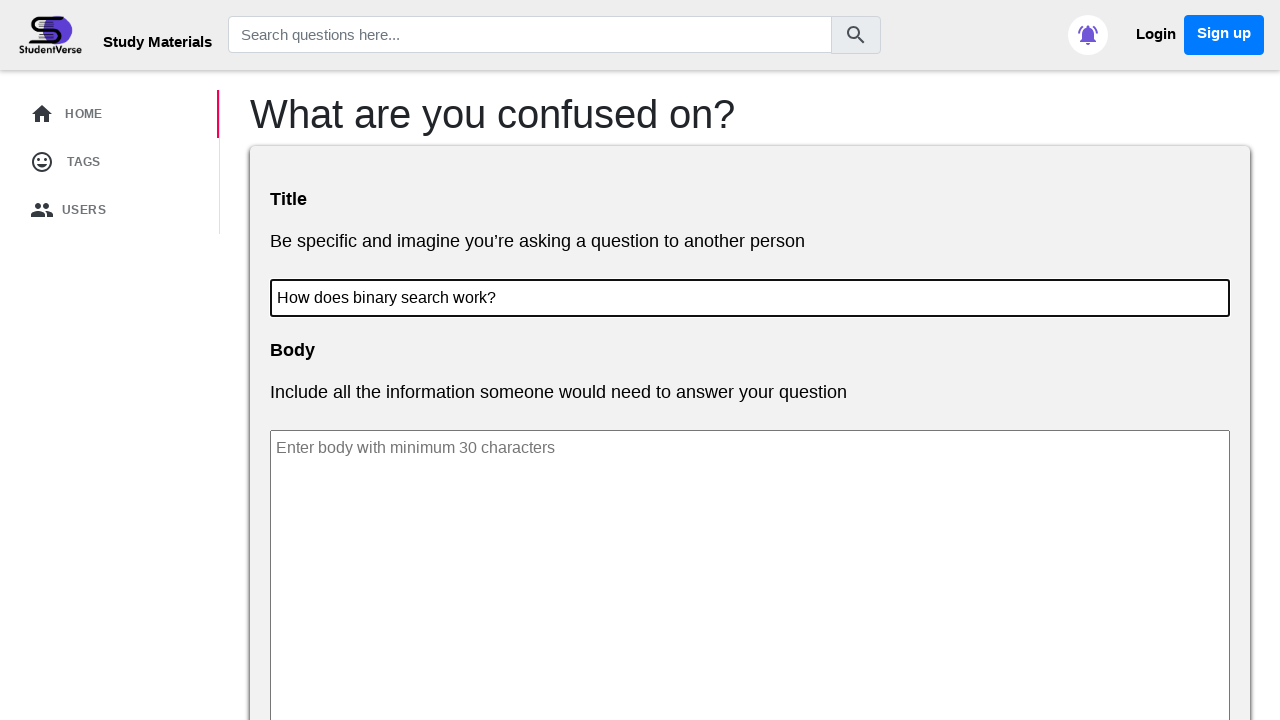

Filled question body field with explanation text on #body
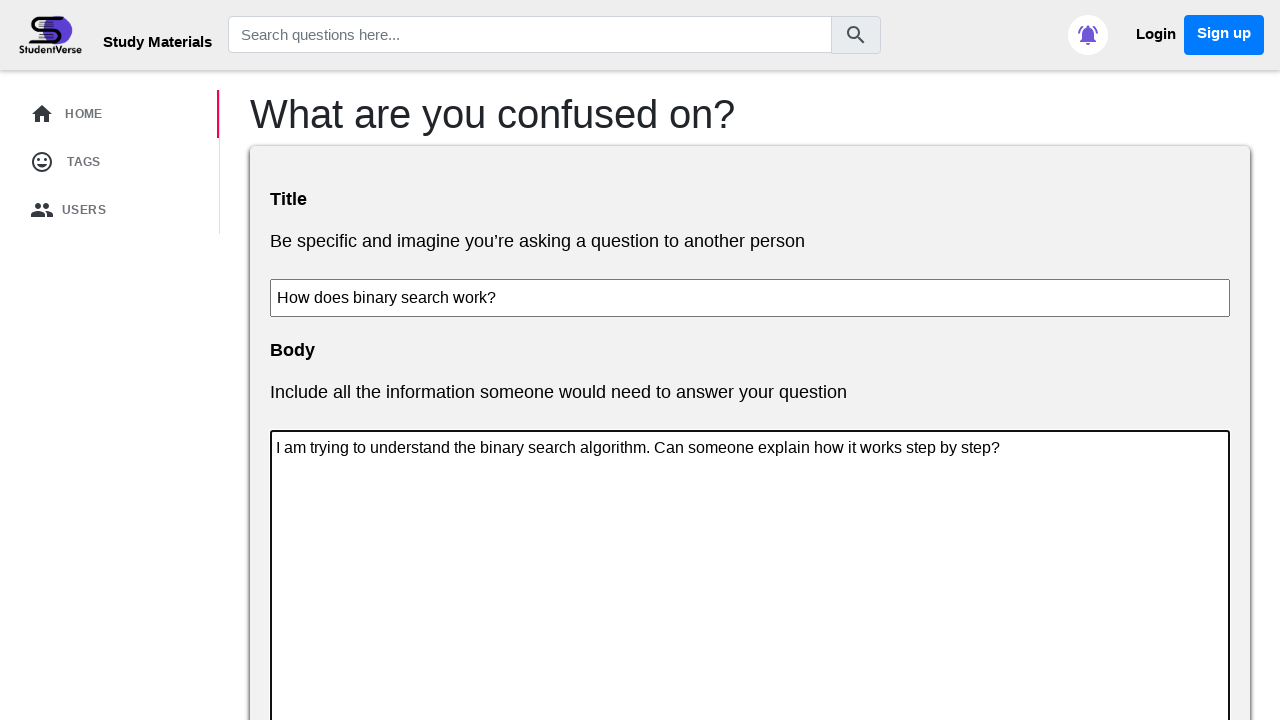

Filled tag input field with 'algorithms' on #tag-input
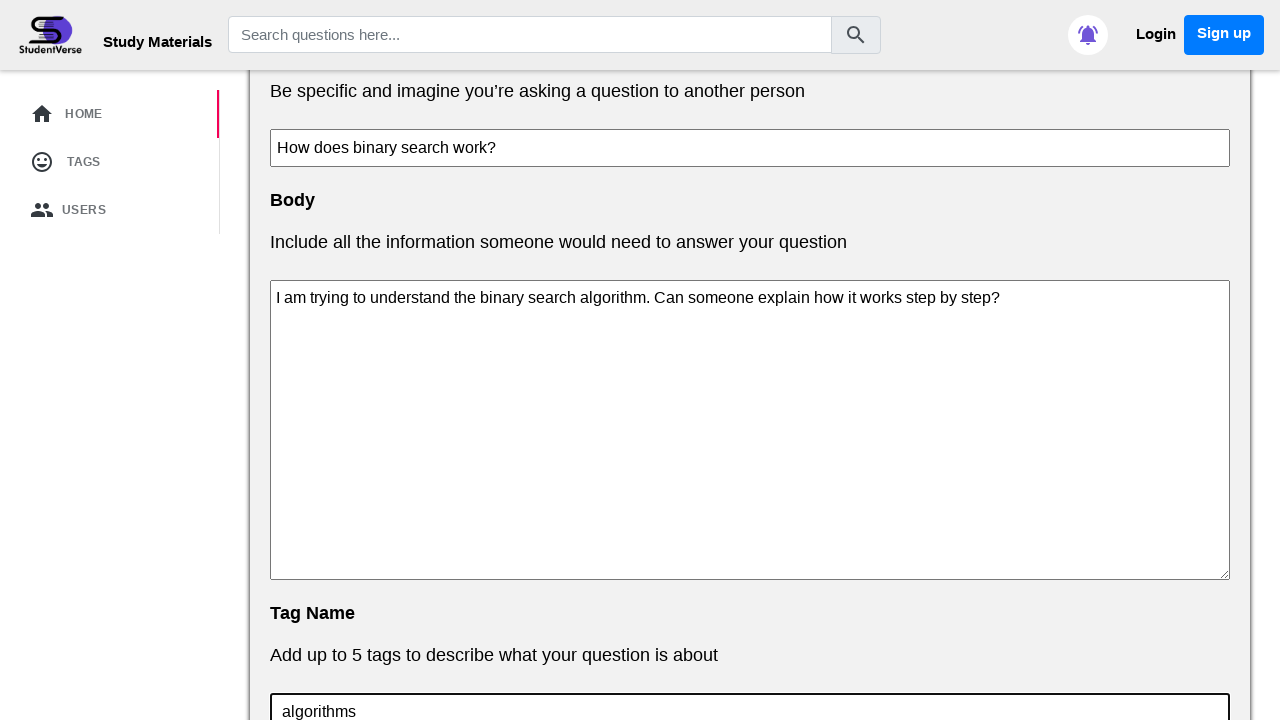

Clicked submit button to submit the question at (315, 360) on #submit-button
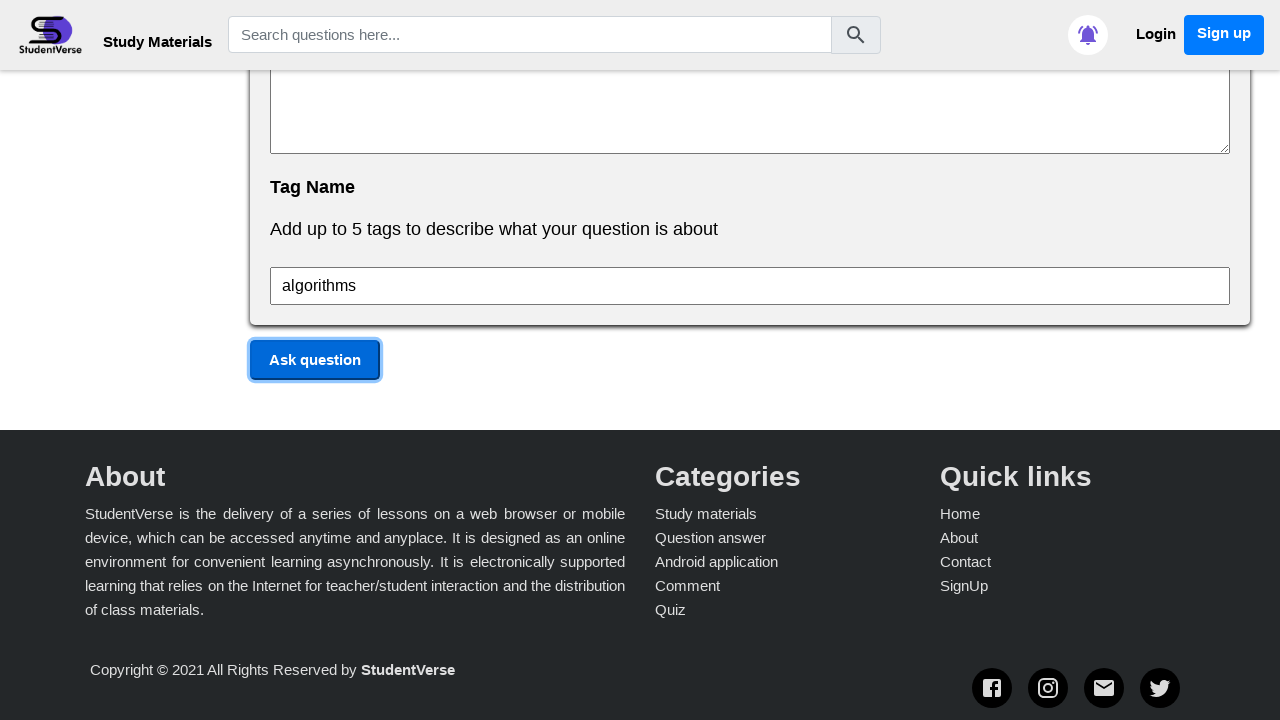

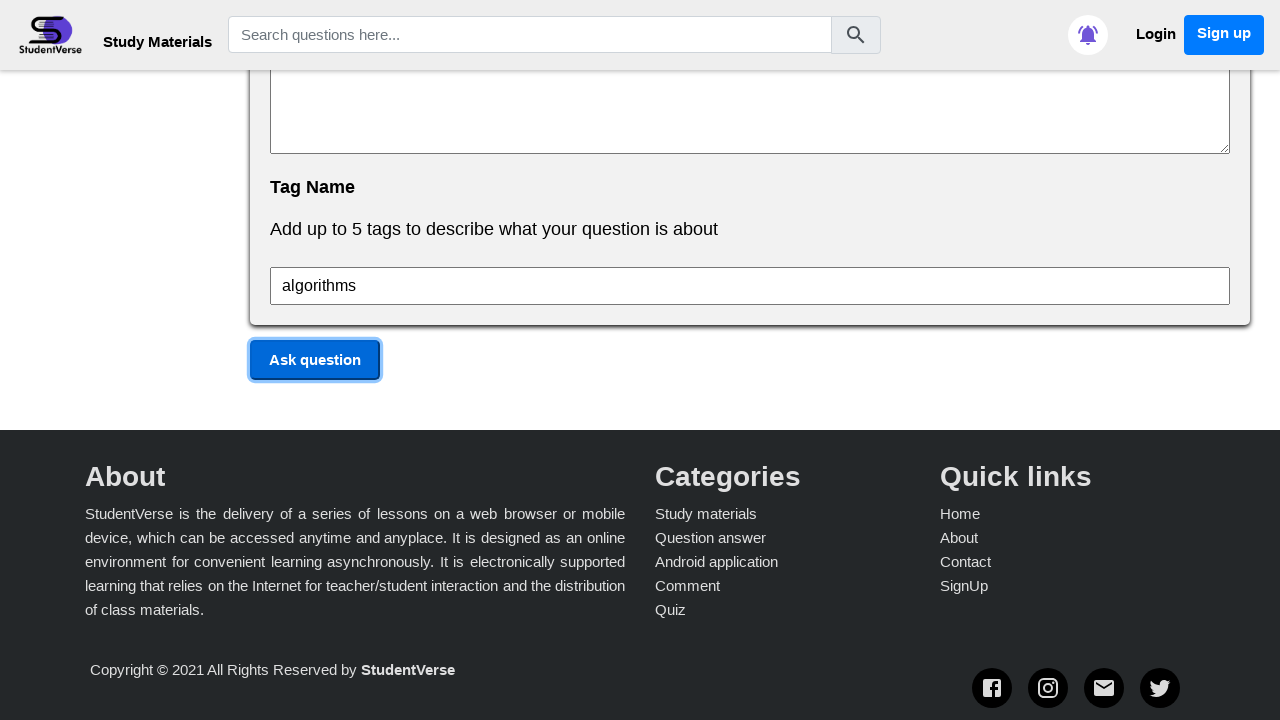